Tests navigation to Appliances menu by opening hamburger menu and clicking Appliances

Starting URL: https://www.bestbuy.com/

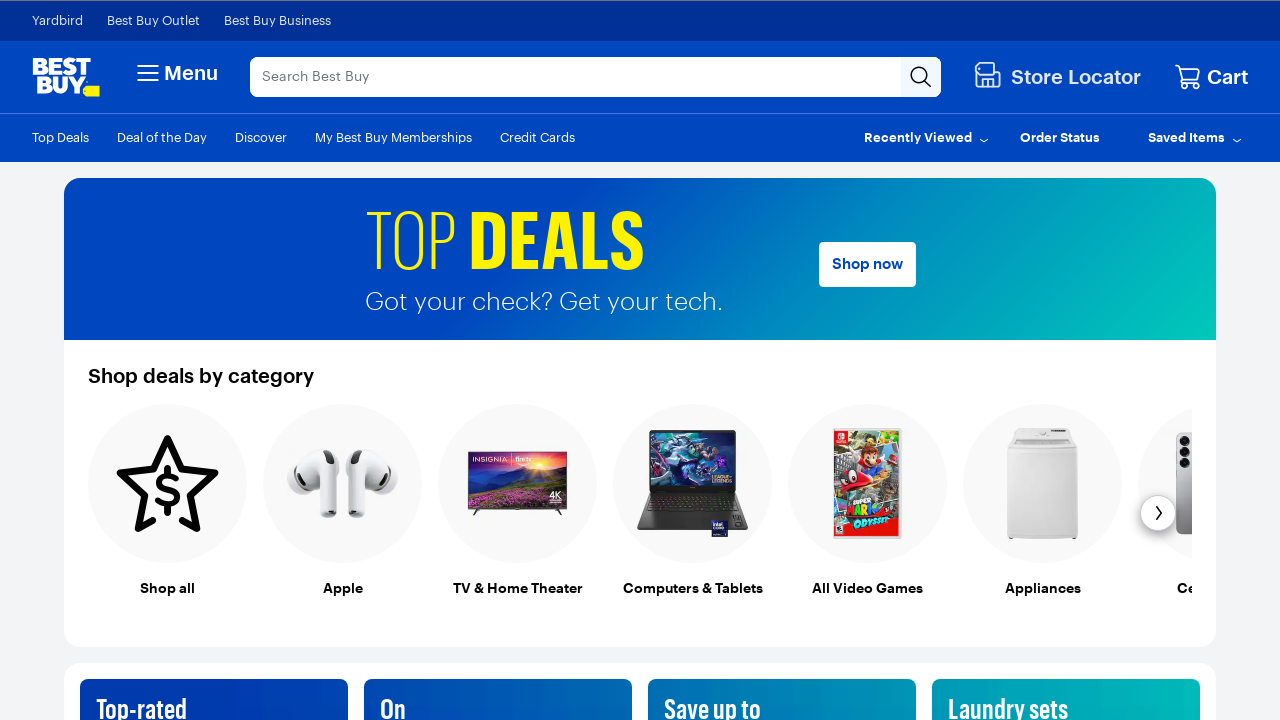

Clicked hamburger menu button at (175, 73) on button[aria-label='Menu']
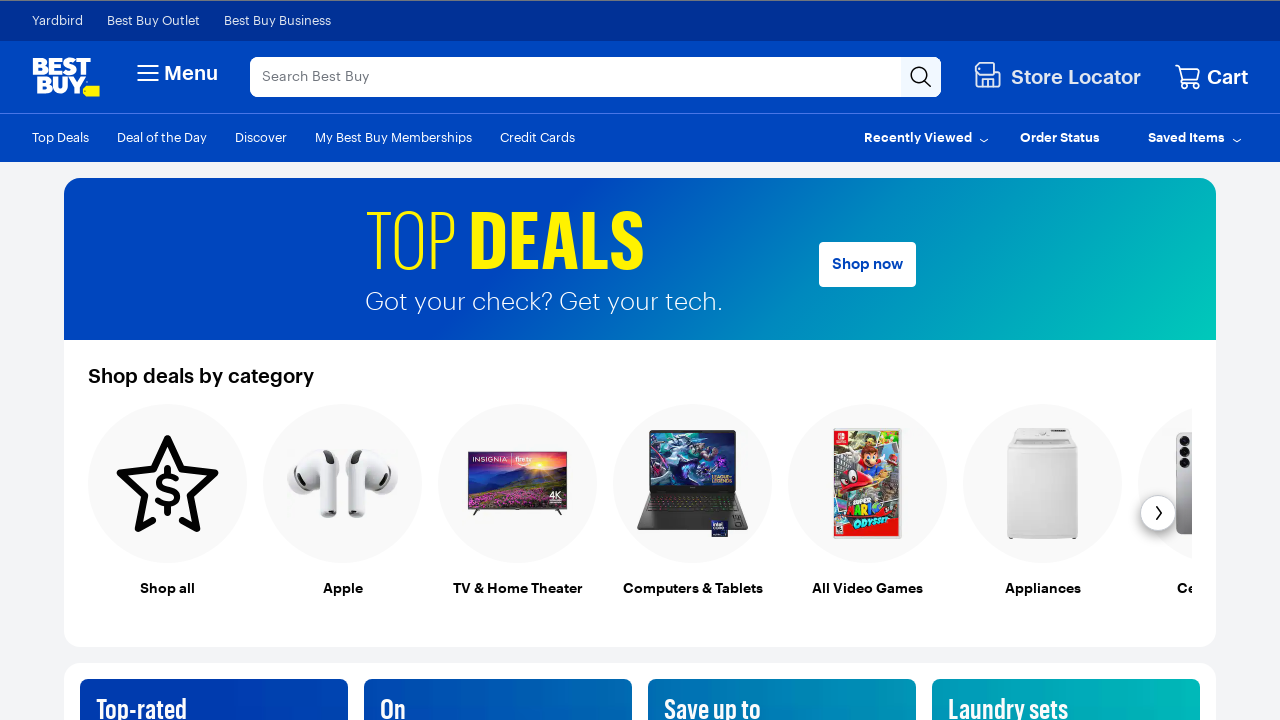

Appliances menu button became visible
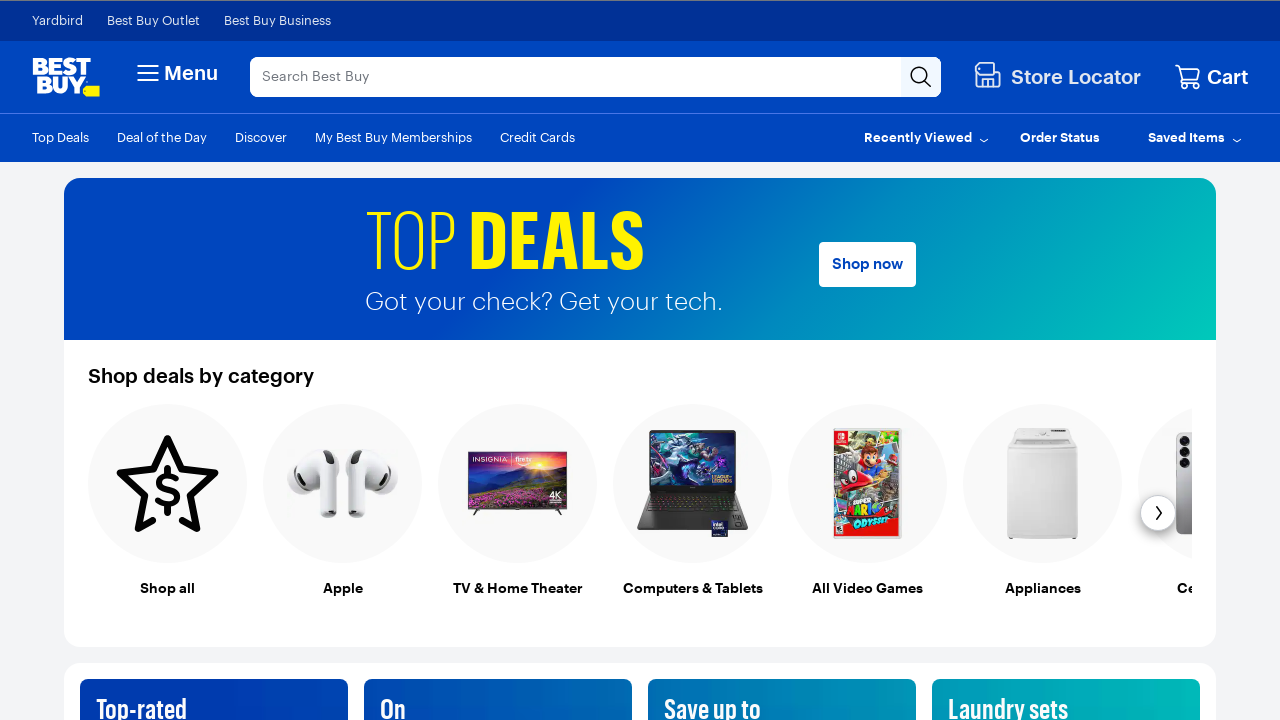

Clicked Appliances menu item to navigate to appliances section at (1110, 361) on button:has-text('Appliances')
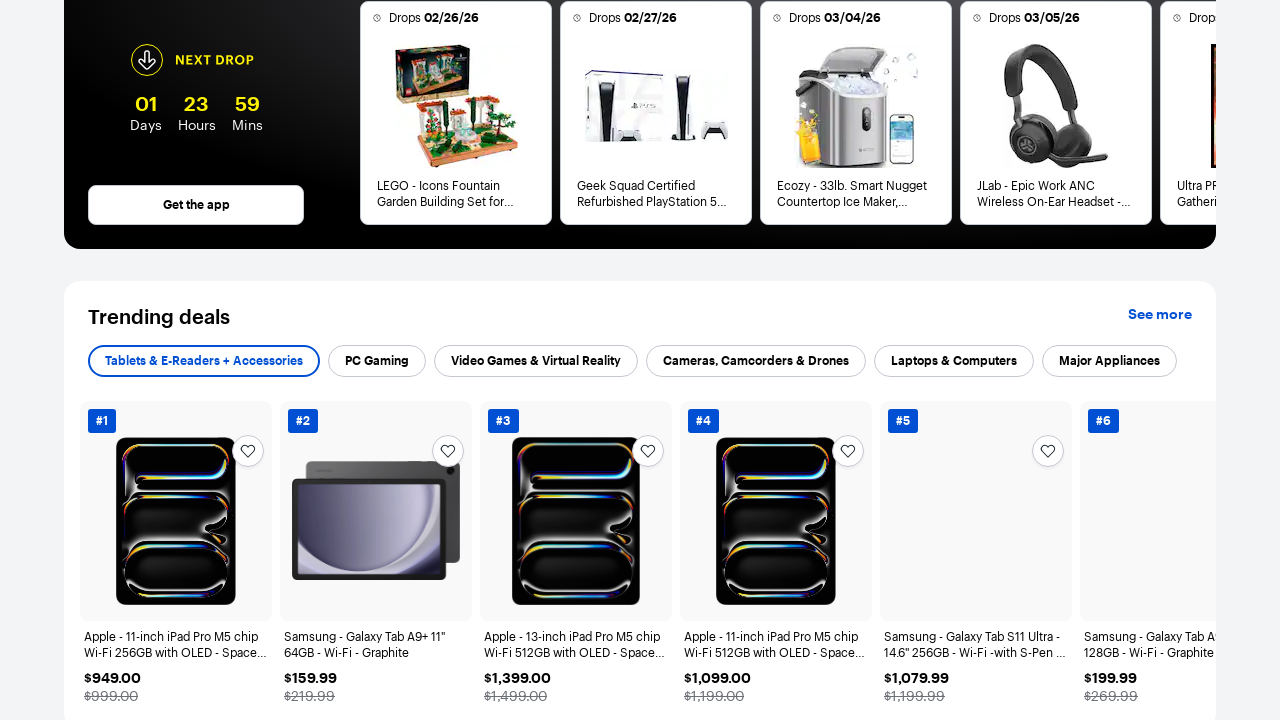

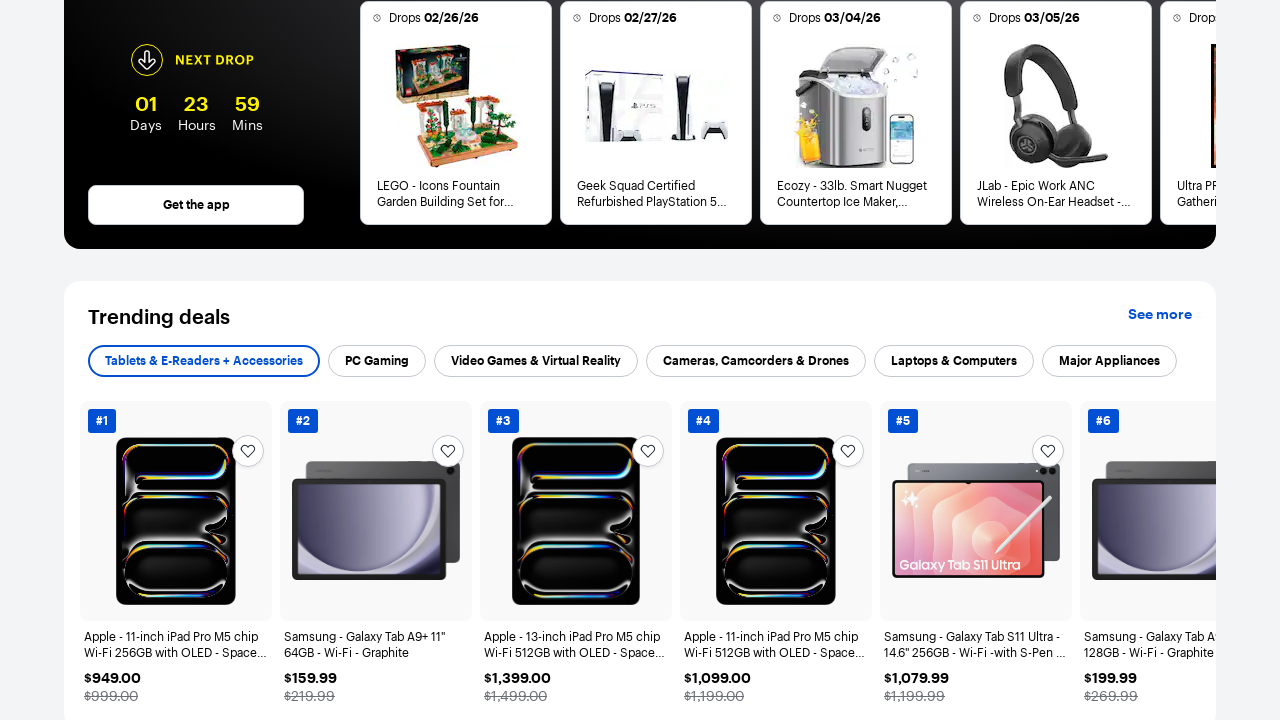